Navigates to a Ukrainian government petition page and clicks on the third tab (likely the signatures/voters tab), then waits for pagination to load.

Starting URL: https://petition.president.gov.ua/petition/100754

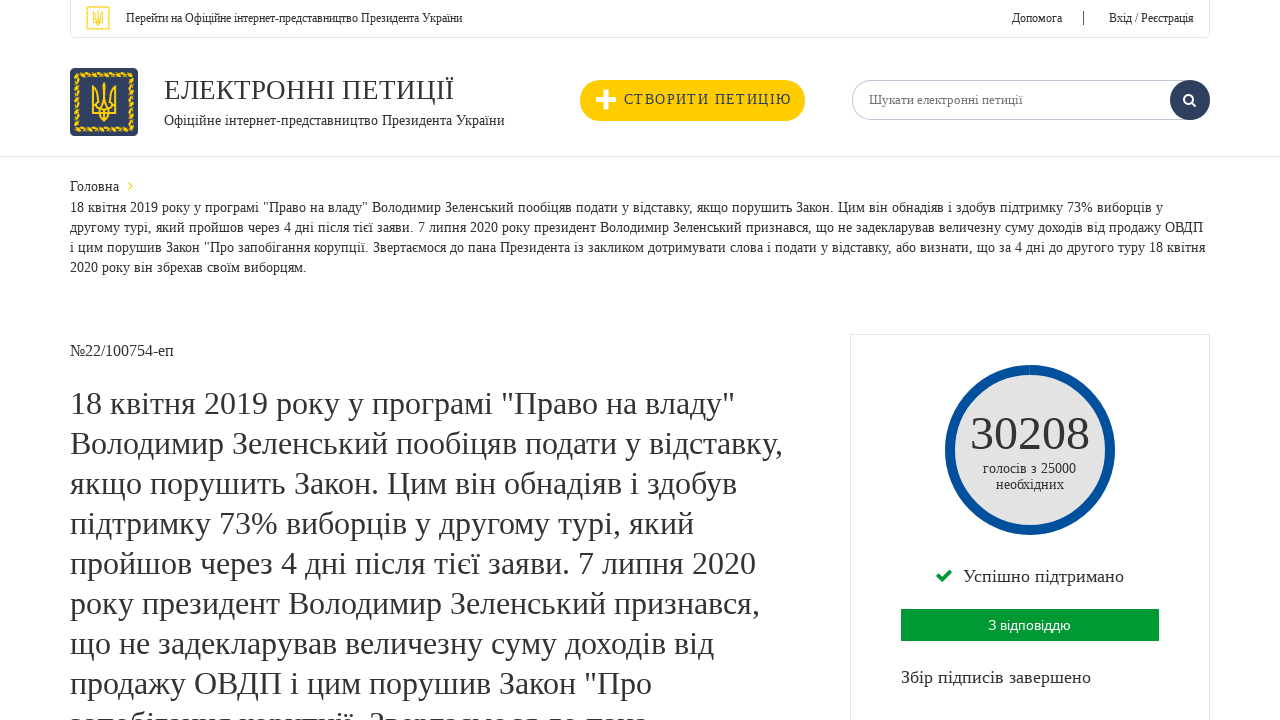

Clicked on the third tab (signatures/voters tab) at (547, 360) on xpath=//*[@id="pet-tab"]/ul/li[3]/a
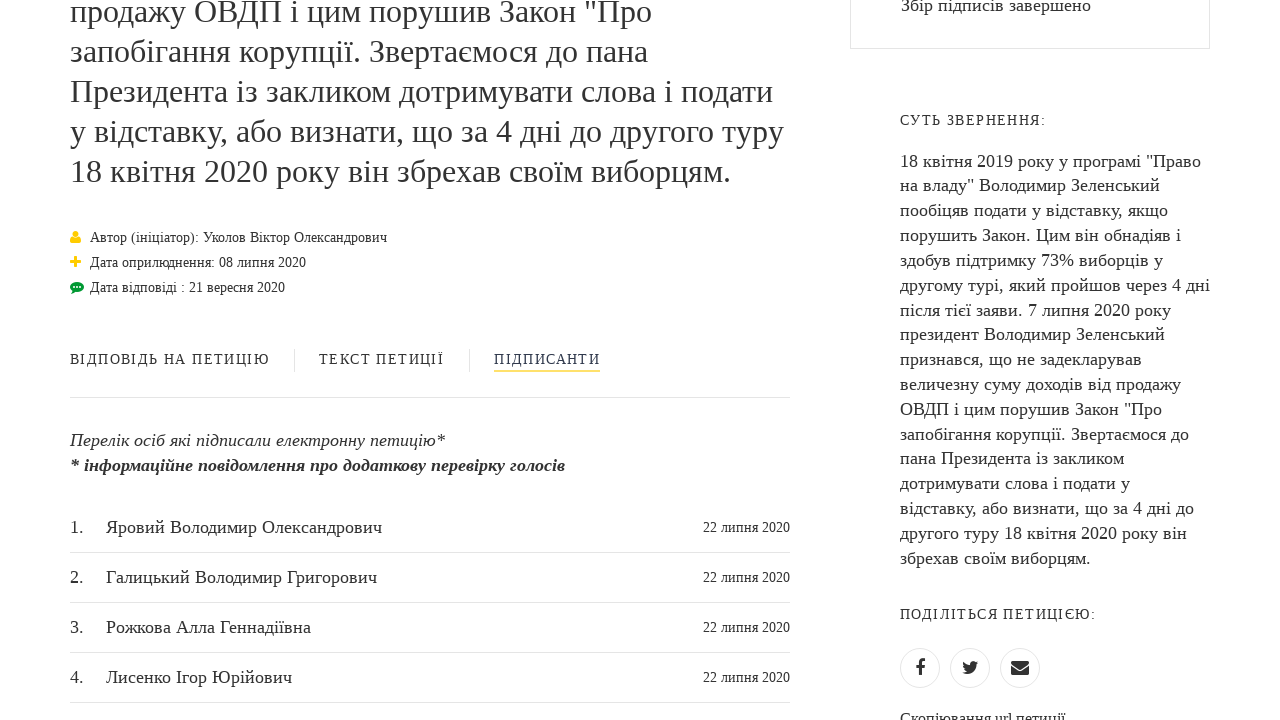

Waited for pagination to load in the tab content
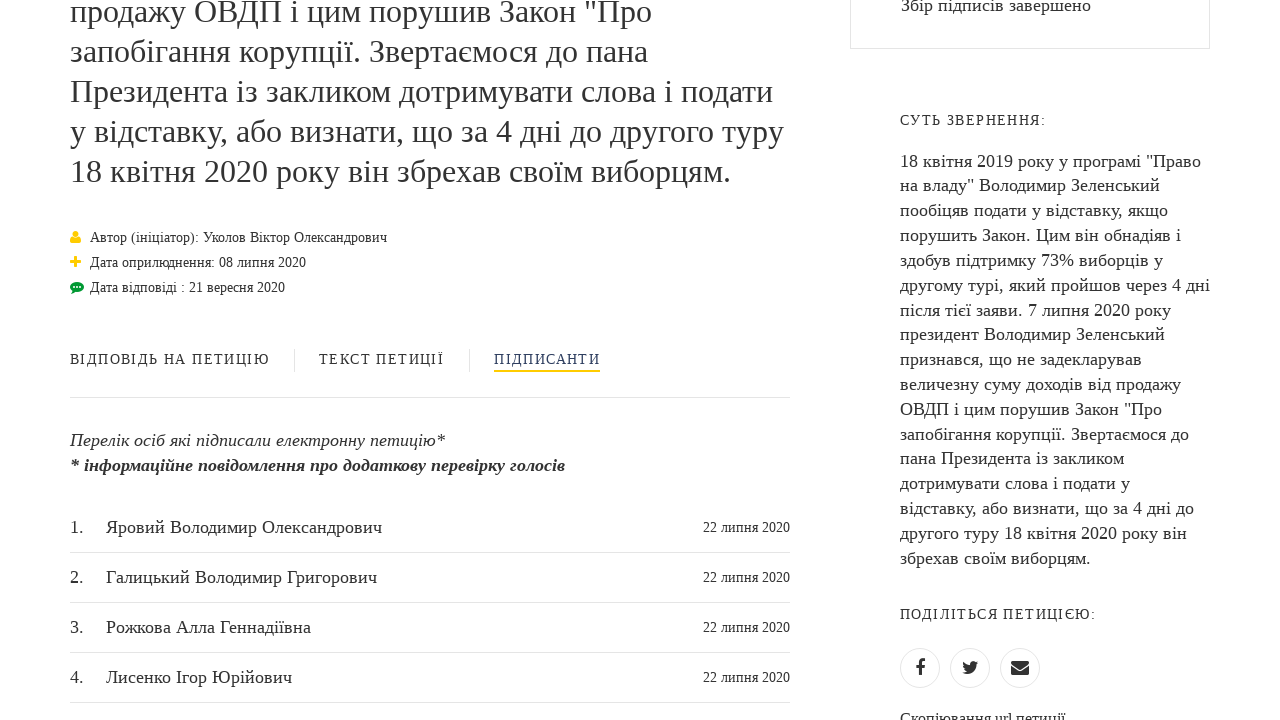

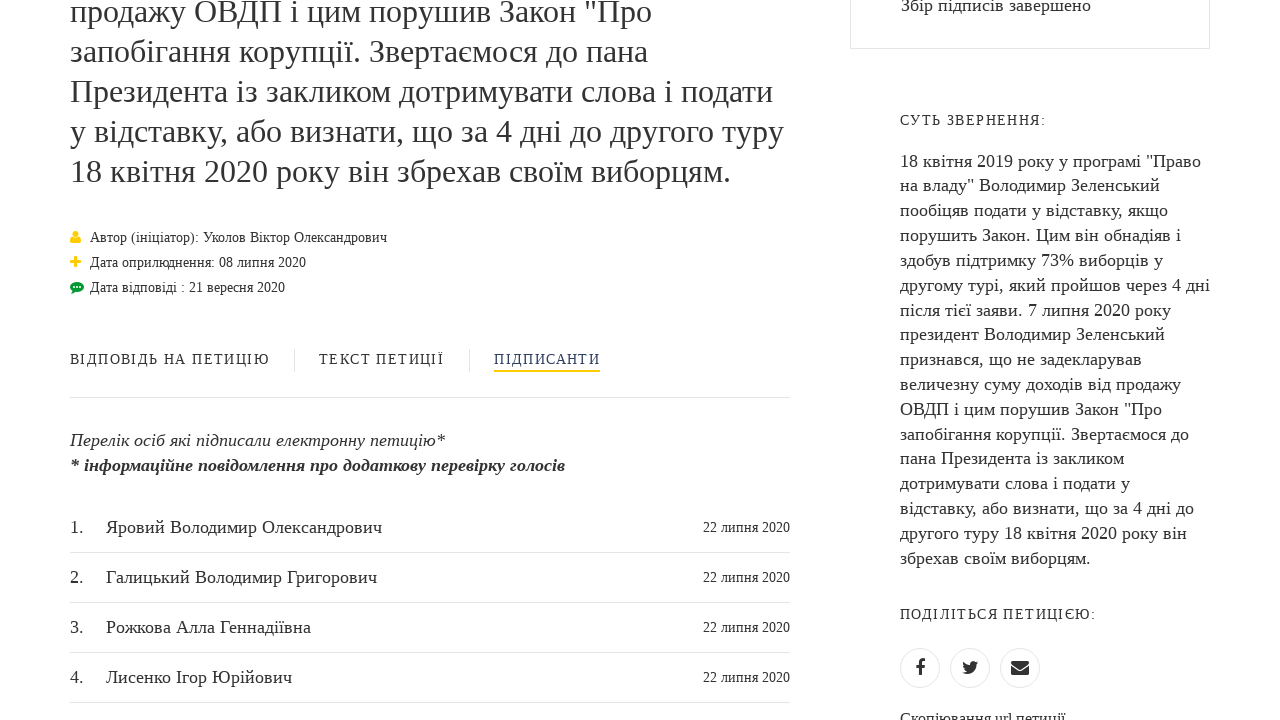